Opens a link in a new tab by using keyboard shortcut (Ctrl+Click) on a footer link

Starting URL: https://rahulshettyacademy.com/AutomationPractice/

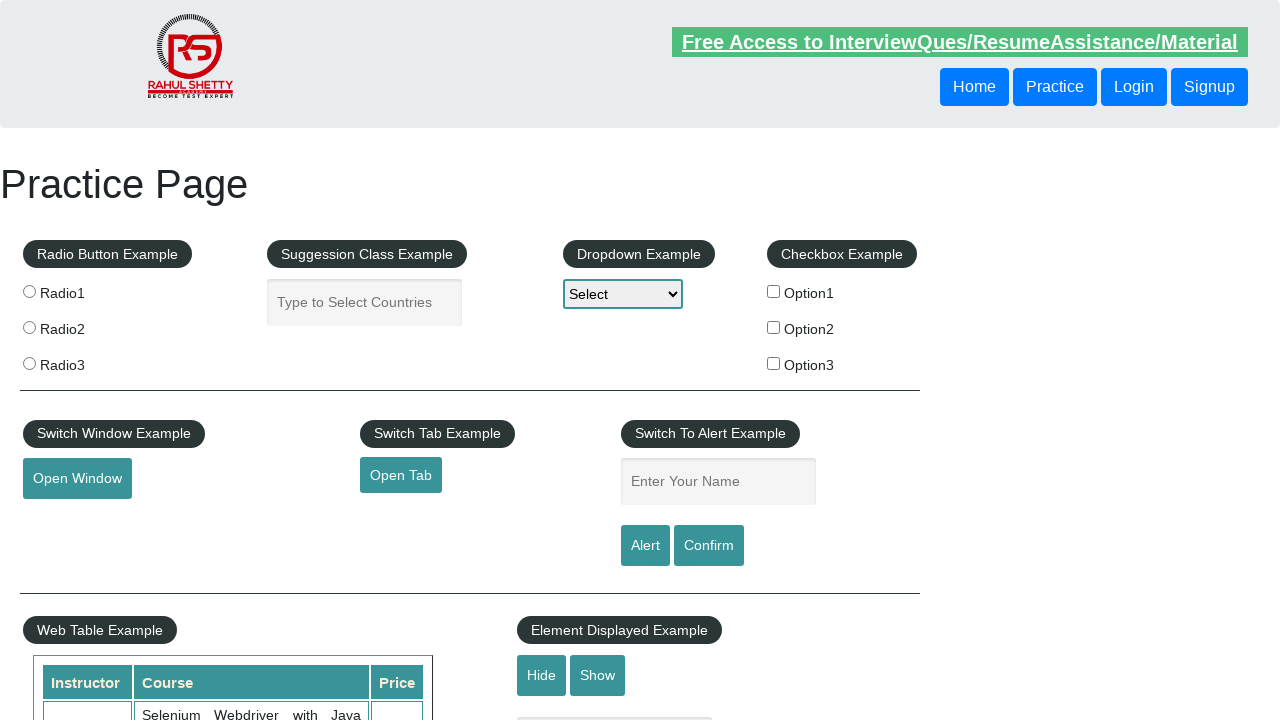

Located SOAP UI link in footer
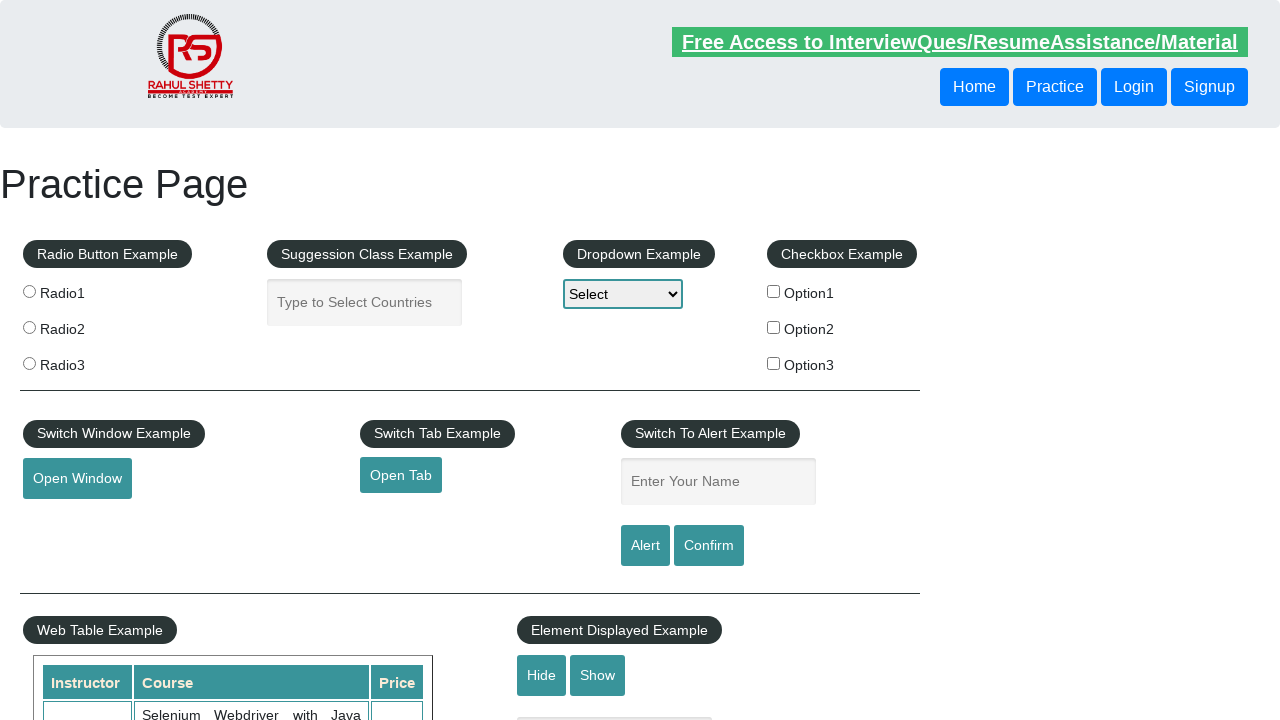

Clicked SOAP UI footer link with Ctrl+Click to open in new tab at (62, 550) on xpath=//div[@id='gf-BIG']/table/tbody/tr/td[1]/ul/li[3]/a
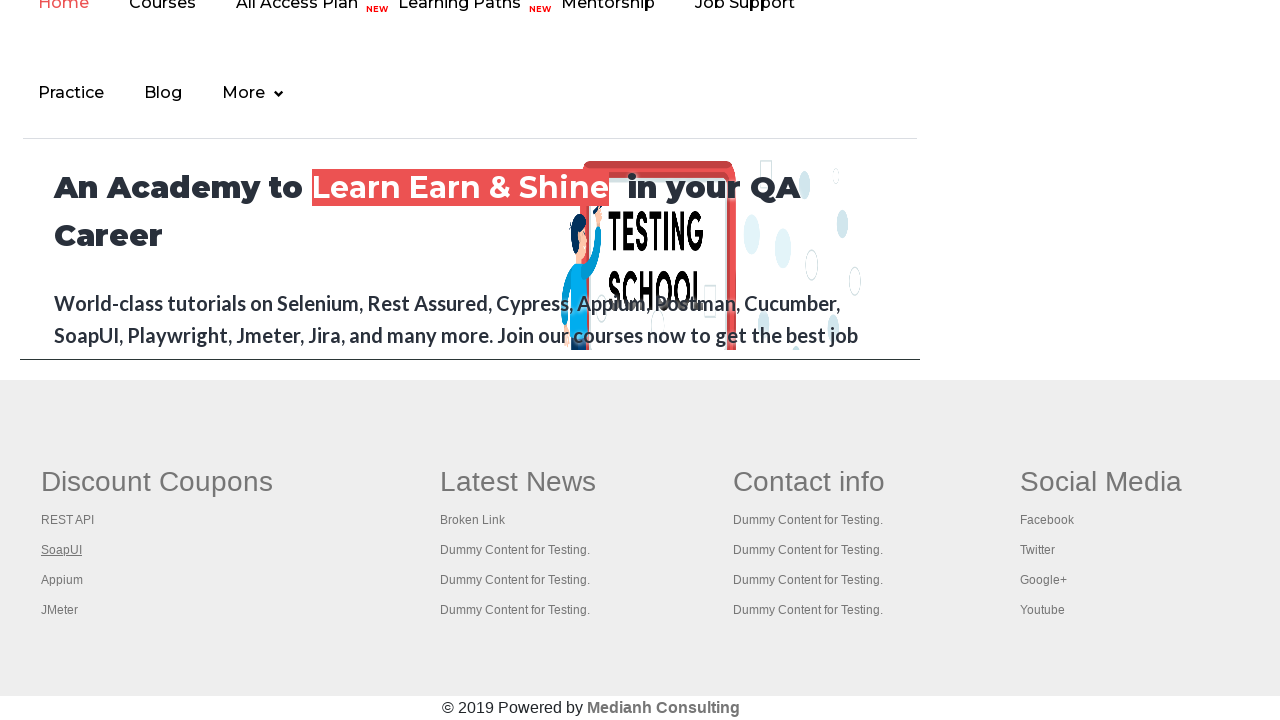

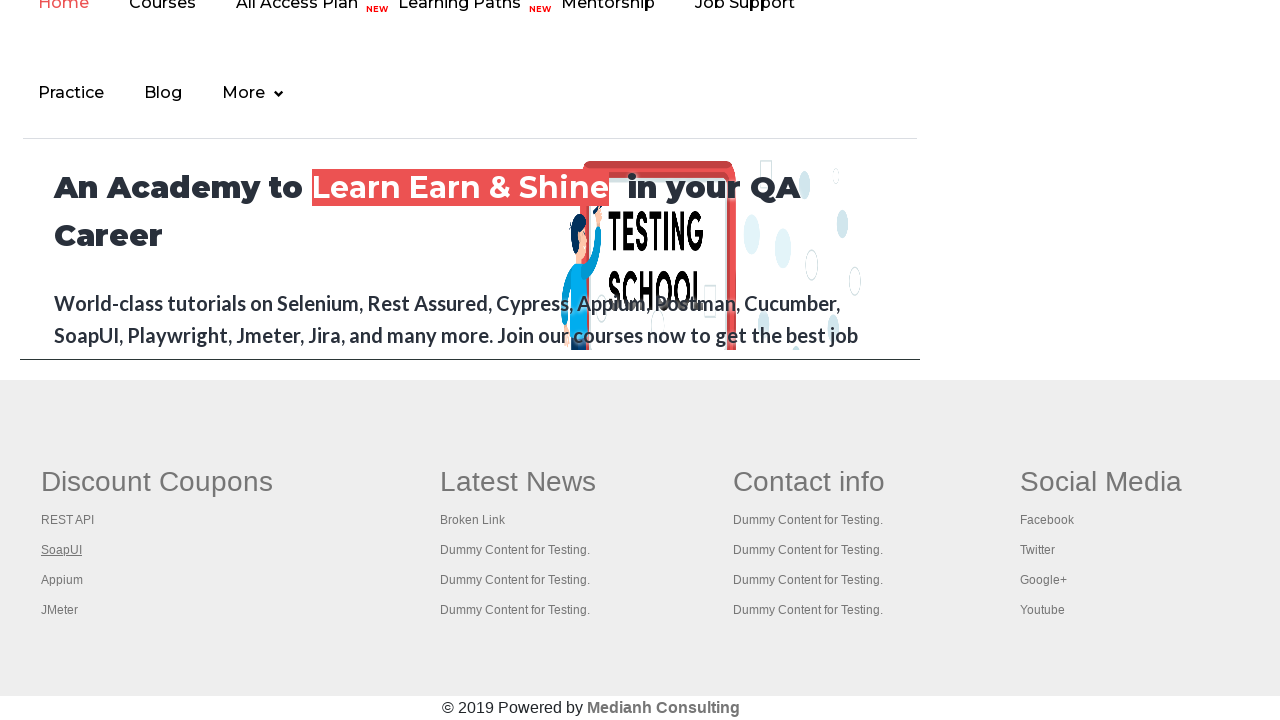